Tests a form on demoqa.com by clicking on Elements category, navigating to Text Box section, filling out a form with name, email, and addresses, then verifying the submitted data is displayed correctly.

Starting URL: https://demoqa.com/

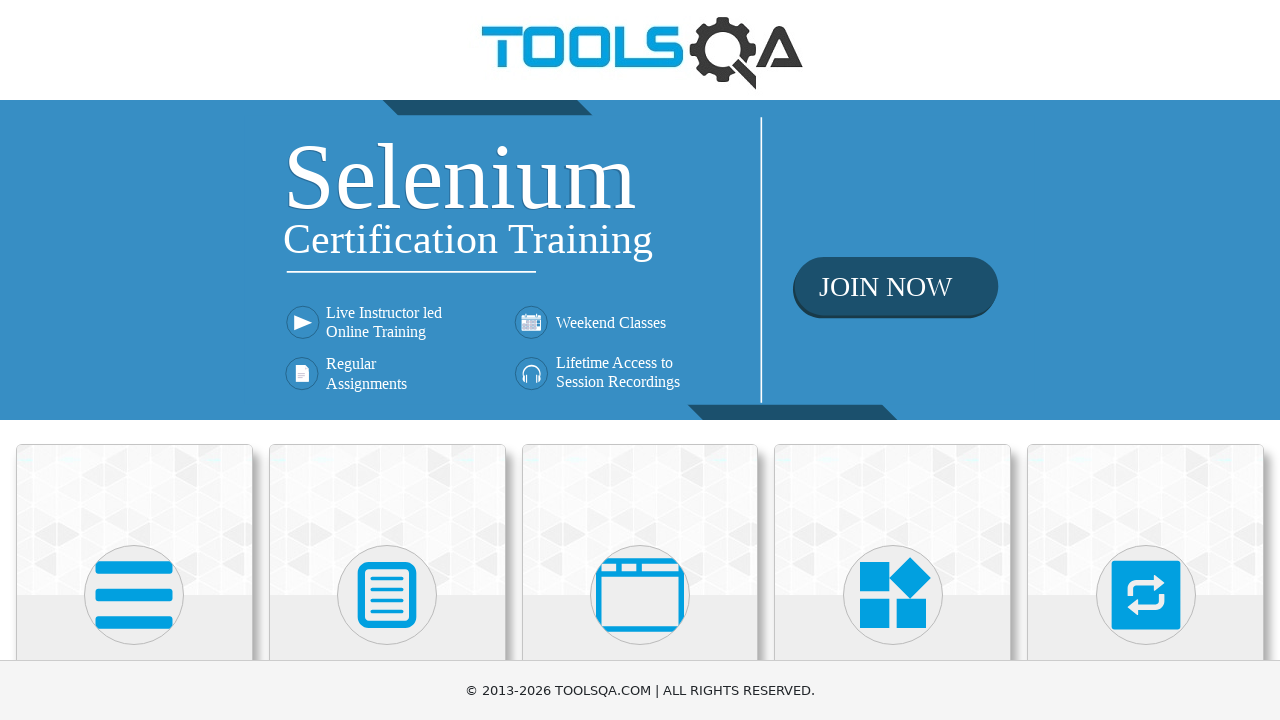

Clicked on Elements category at (134, 360) on text=Elements
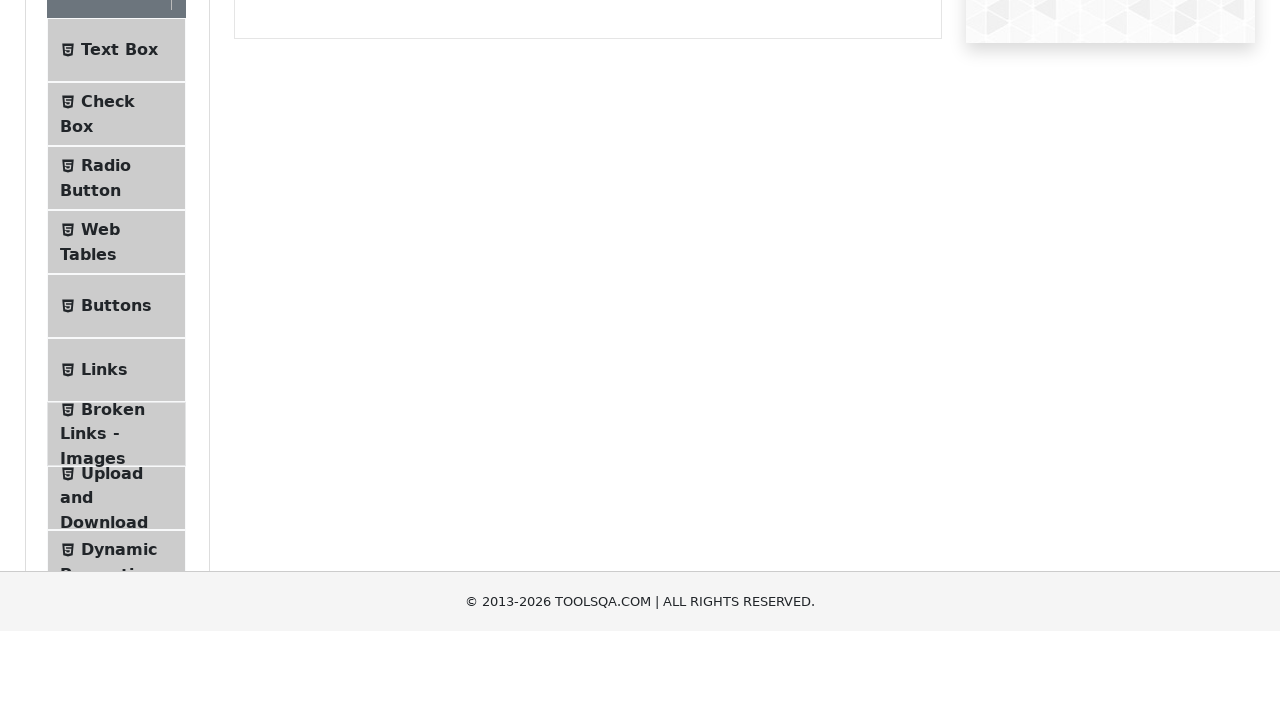

Clicked on Text Box menu item at (119, 261) on text=Text Box
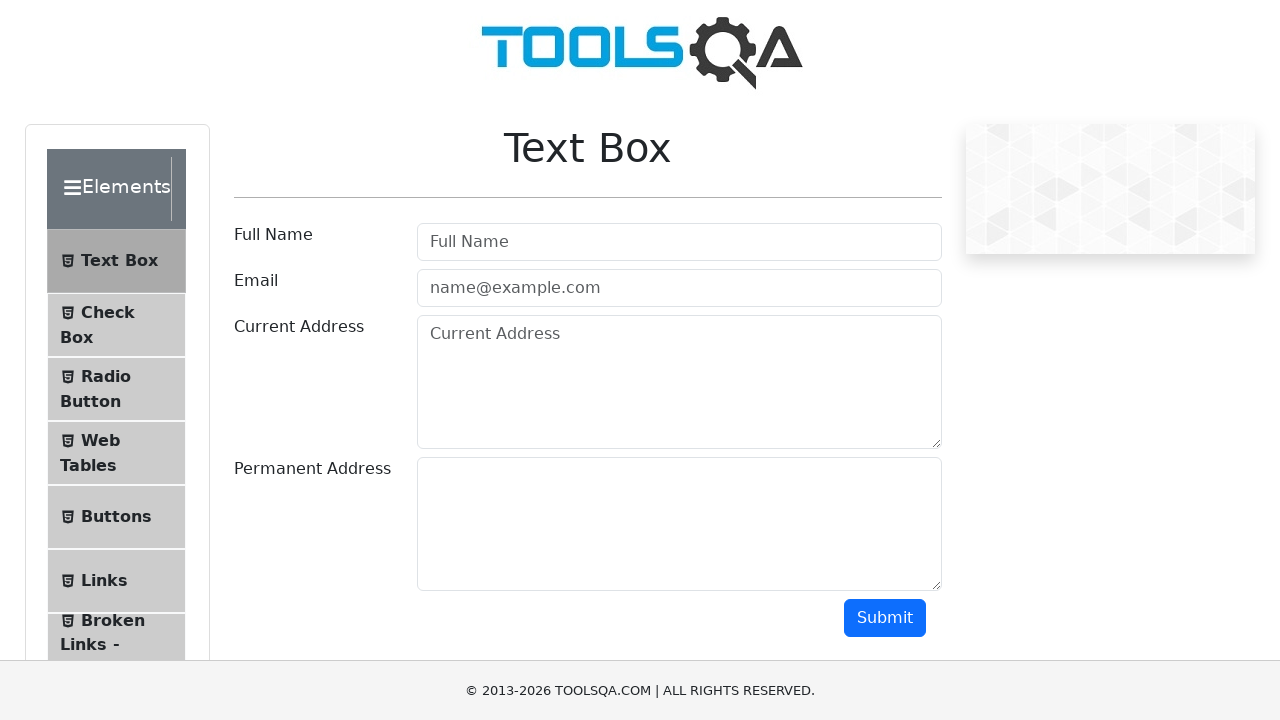

Filled name field with 'John Smith' on #userName
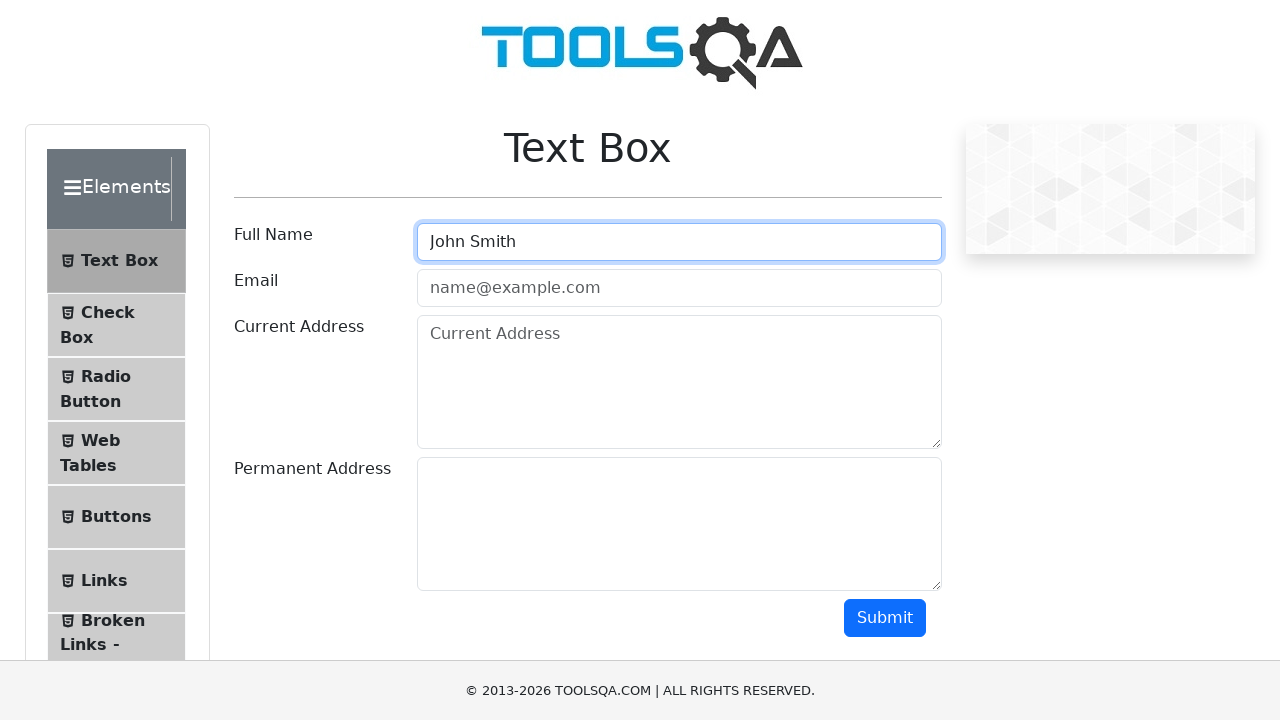

Filled email field with 'john.smith@example.com' on #userEmail
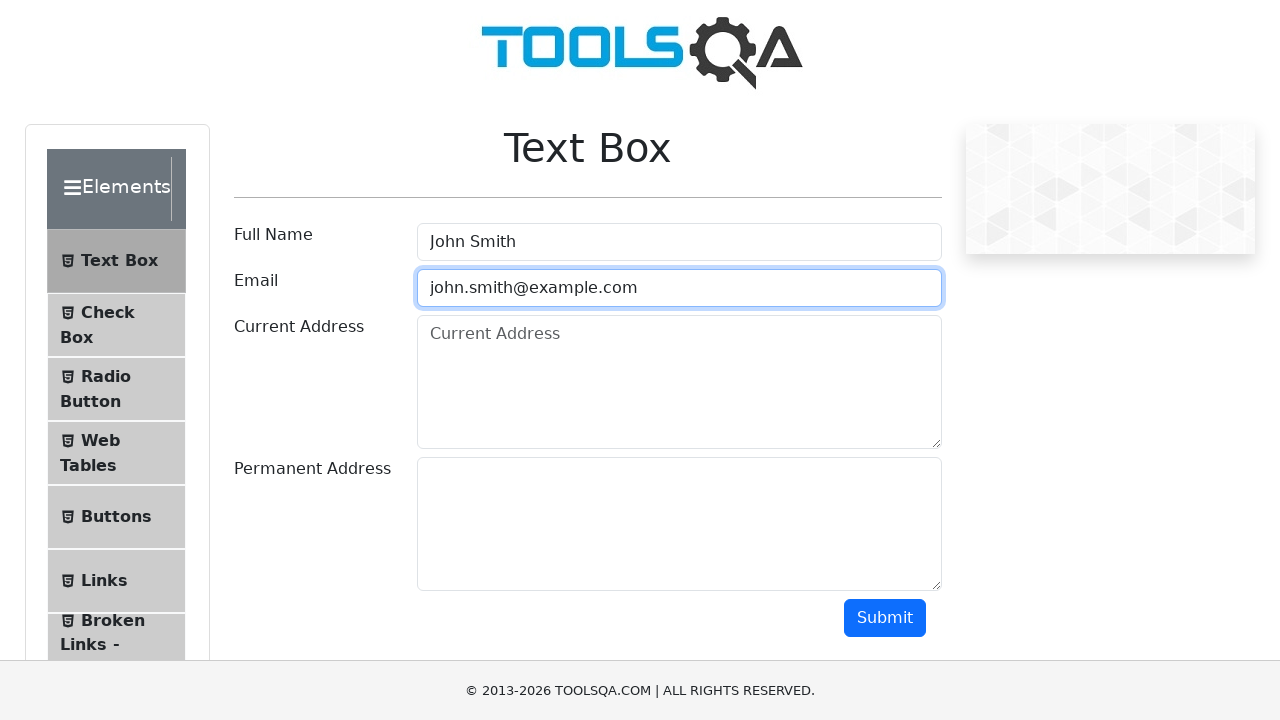

Filled current address field with '123 Main Street, New York, NY 10001' on #currentAddress
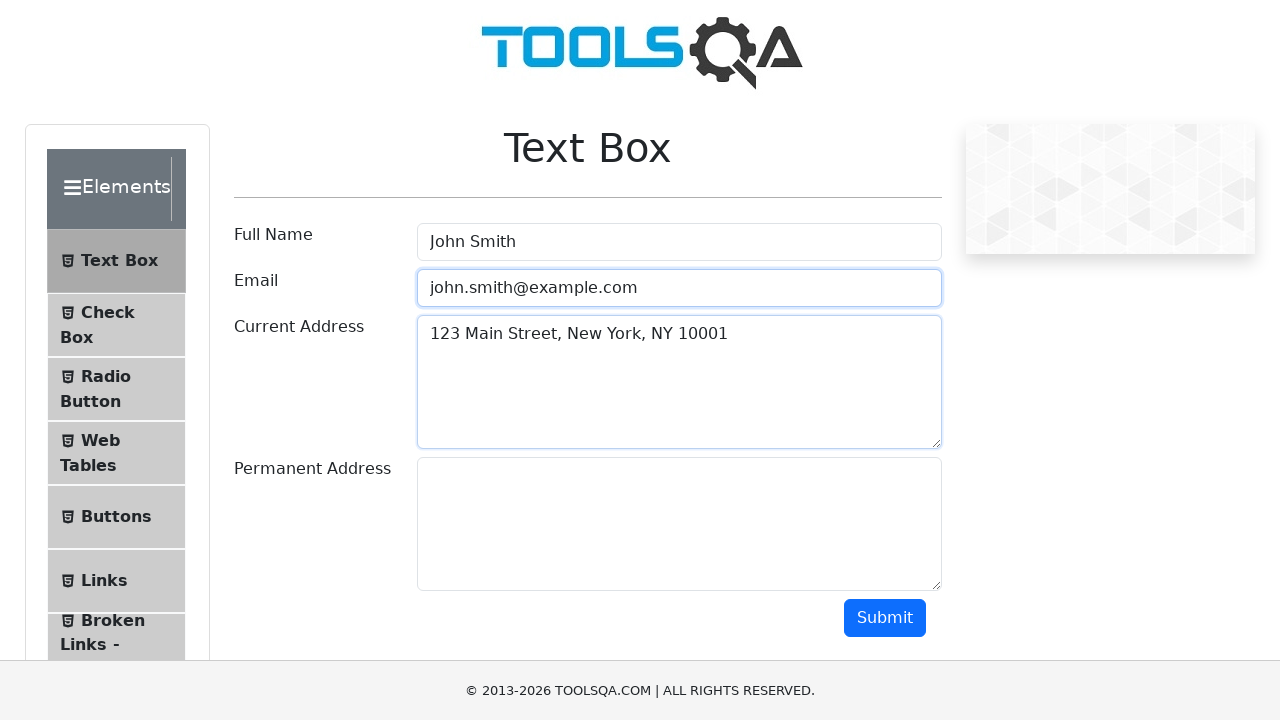

Filled permanent address field with '456 Oak Avenue, Los Angeles, CA 90001' on #permanentAddress
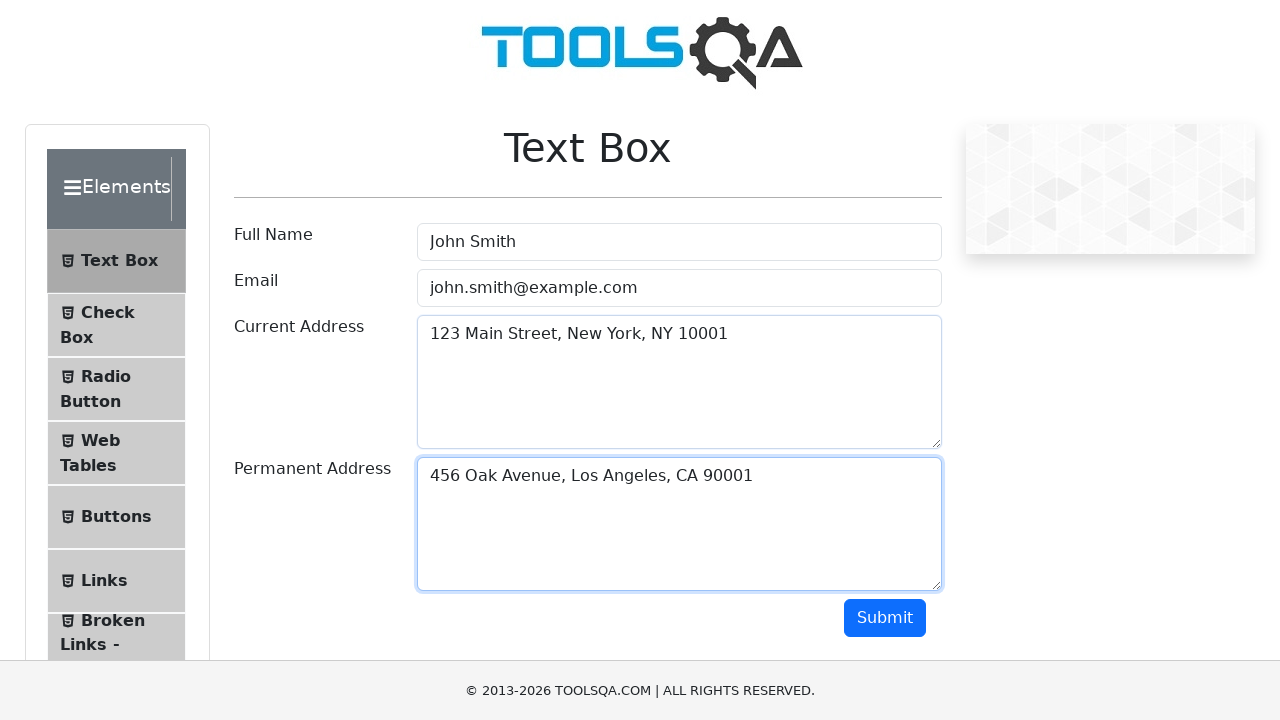

Clicked submit button to submit the form at (885, 618) on #submit
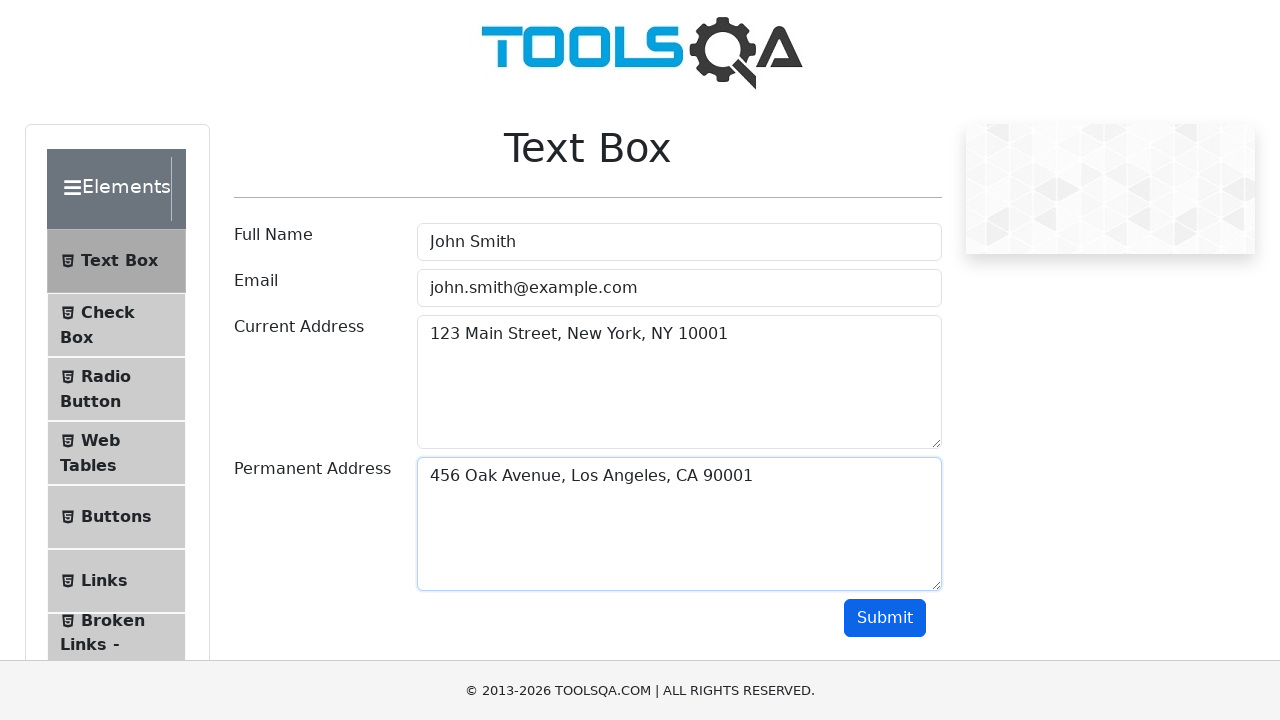

Verified submitted data is displayed in output section
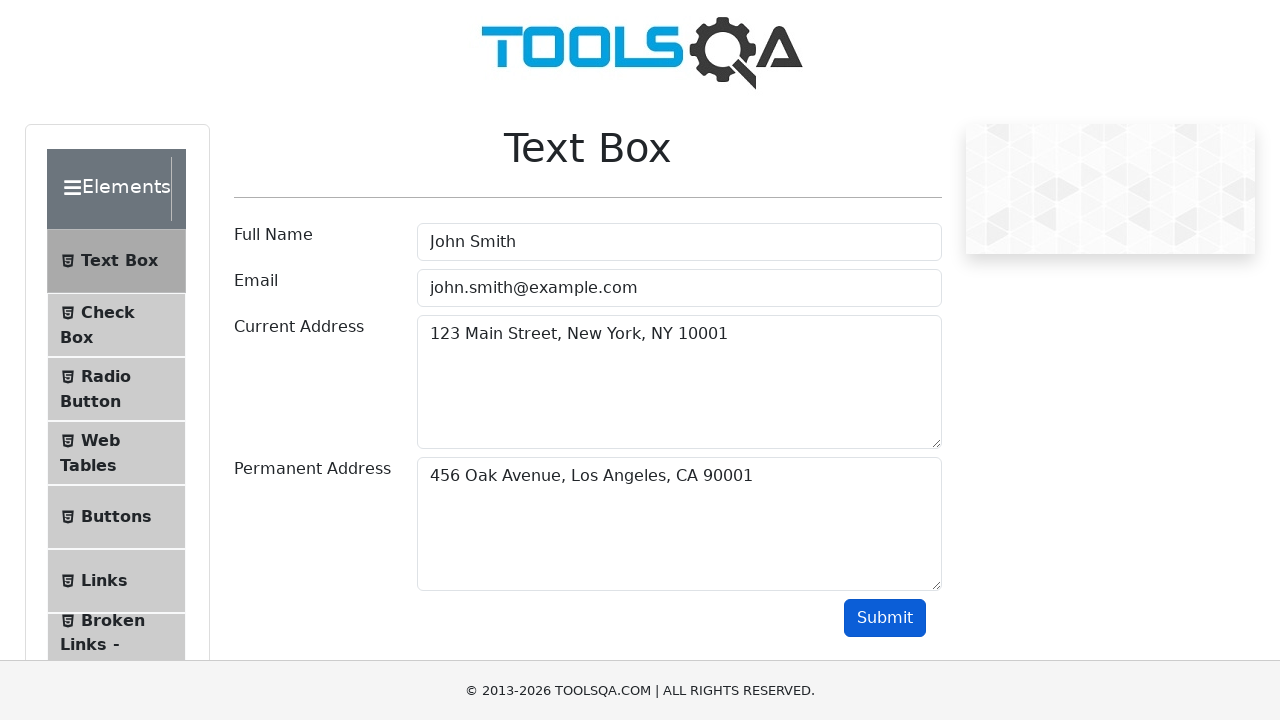

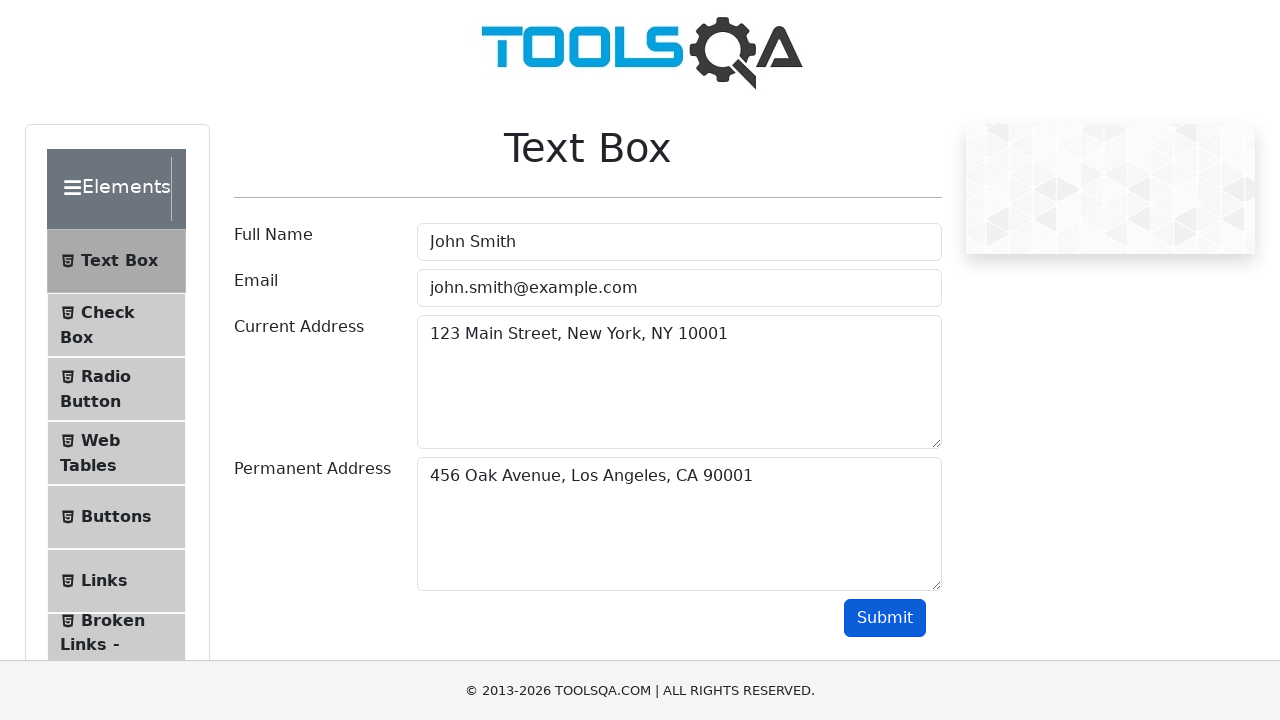